Interacts with a web table by reading data, finding specific cells containing "Selenium" and "QTP", and clicking checkboxes in those rows

Starting URL: https://qavbox.github.io/demo/webtable/

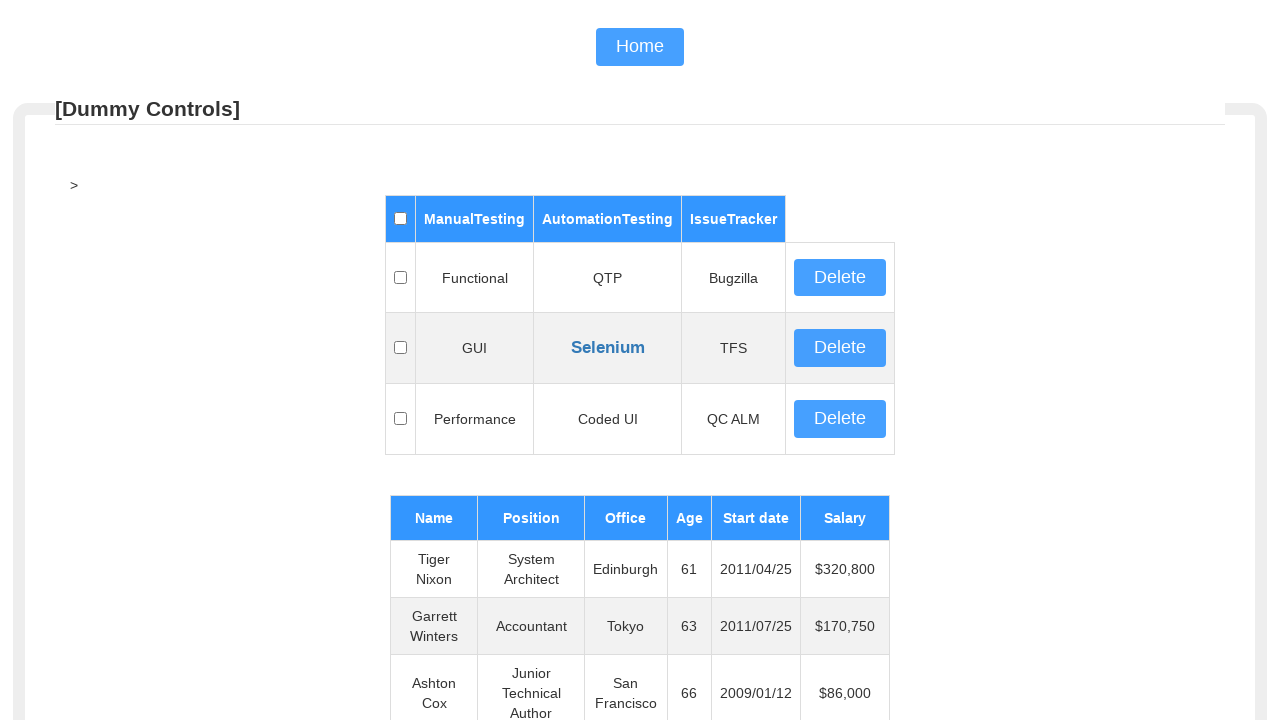

Retrieved all table rows from web table
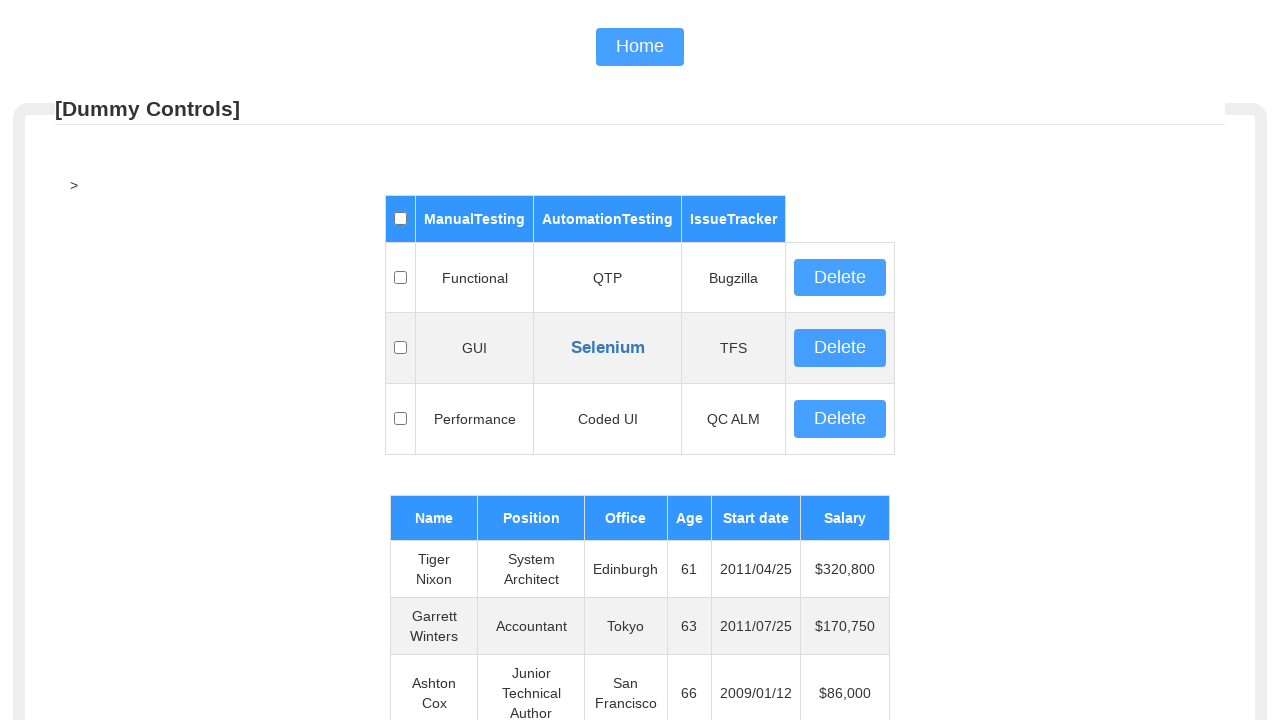

Retrieved cells from current table row
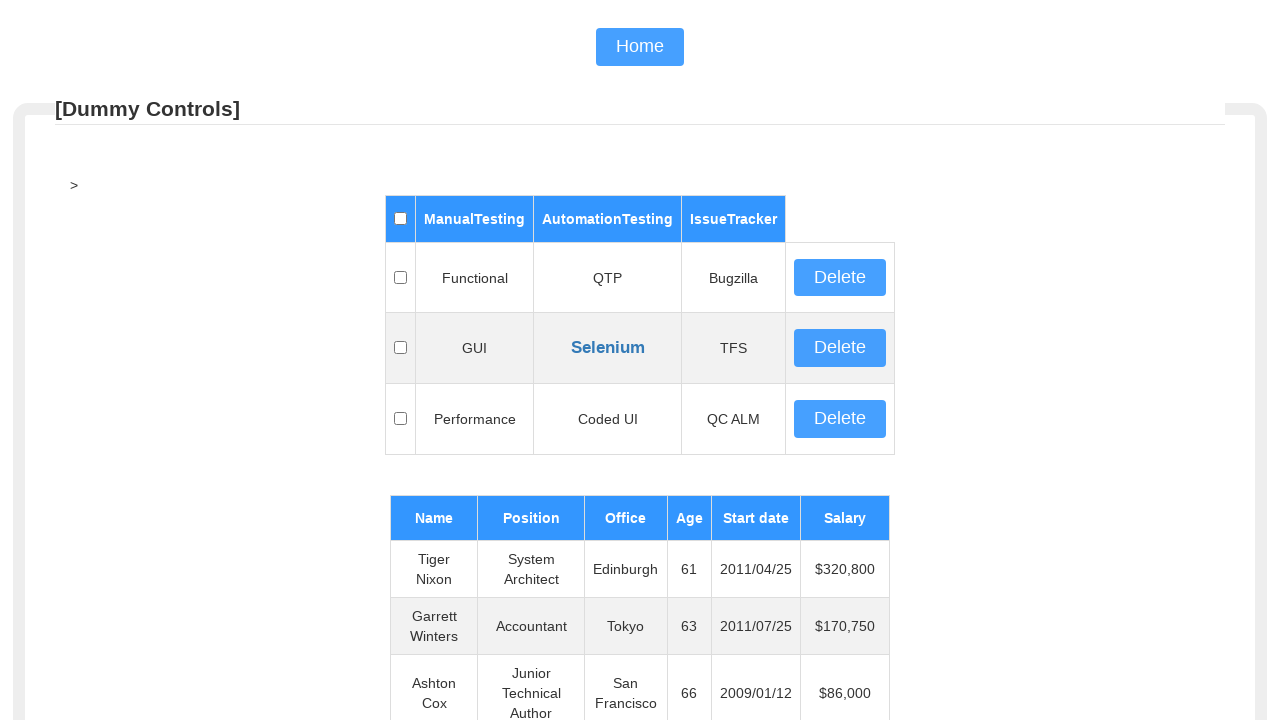

Retrieved cells from current table row
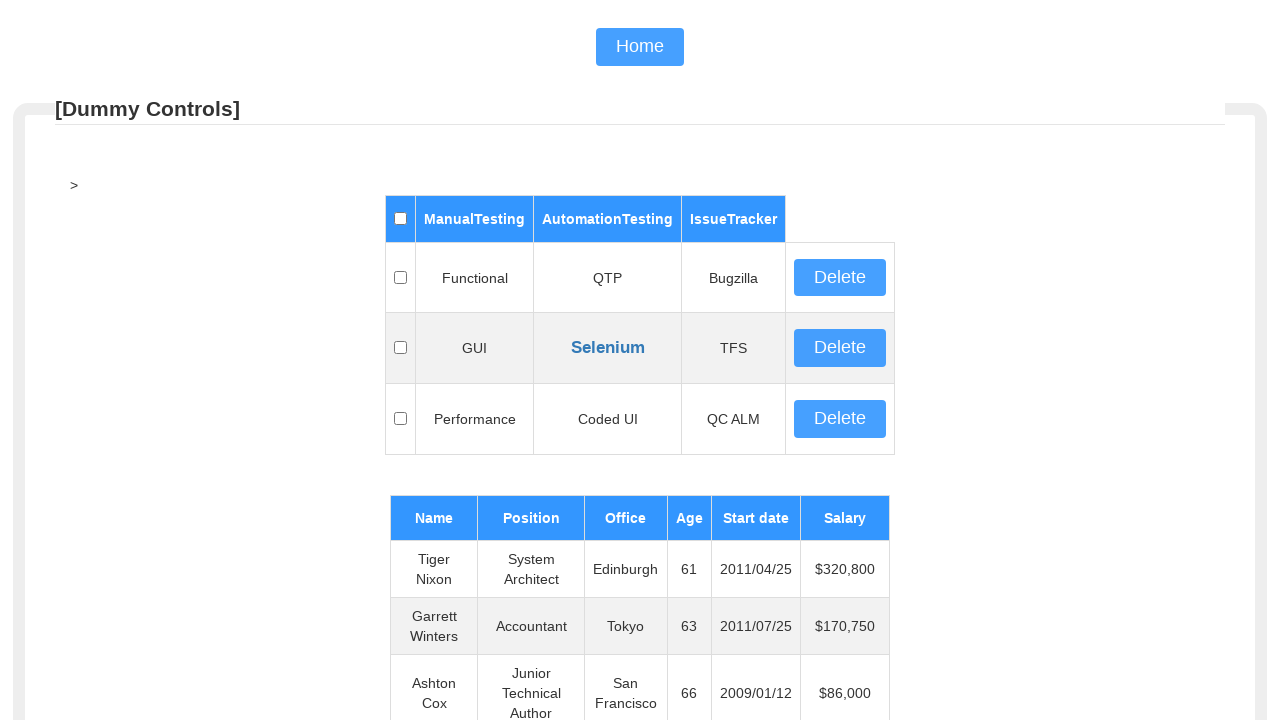

Clicked checkbox in first column of Selenium row at (400, 348) on xpath=//table[@id='table01']/tbody/tr >> nth=1 >> td >> nth=0 >> input
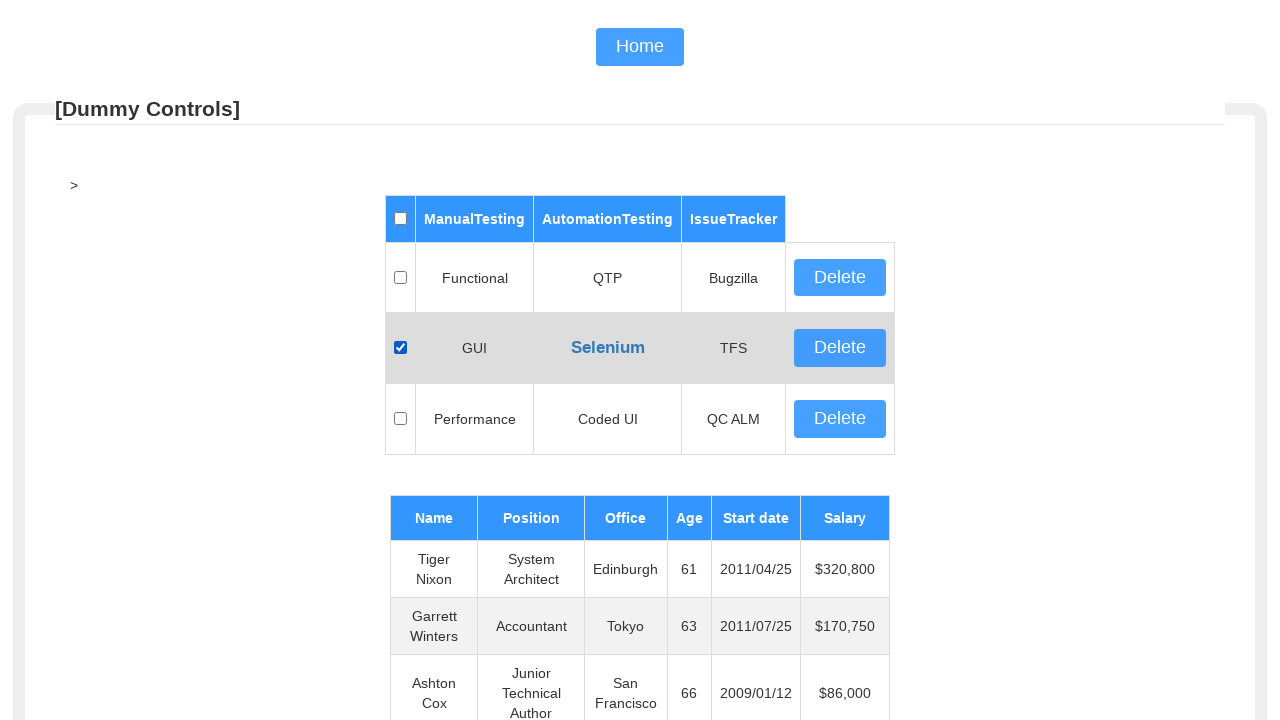

Clicked input element in fifth column of Selenium row at (840, 348) on xpath=//table[@id='table01']/tbody/tr >> nth=1 >> td >> nth=4 >> input
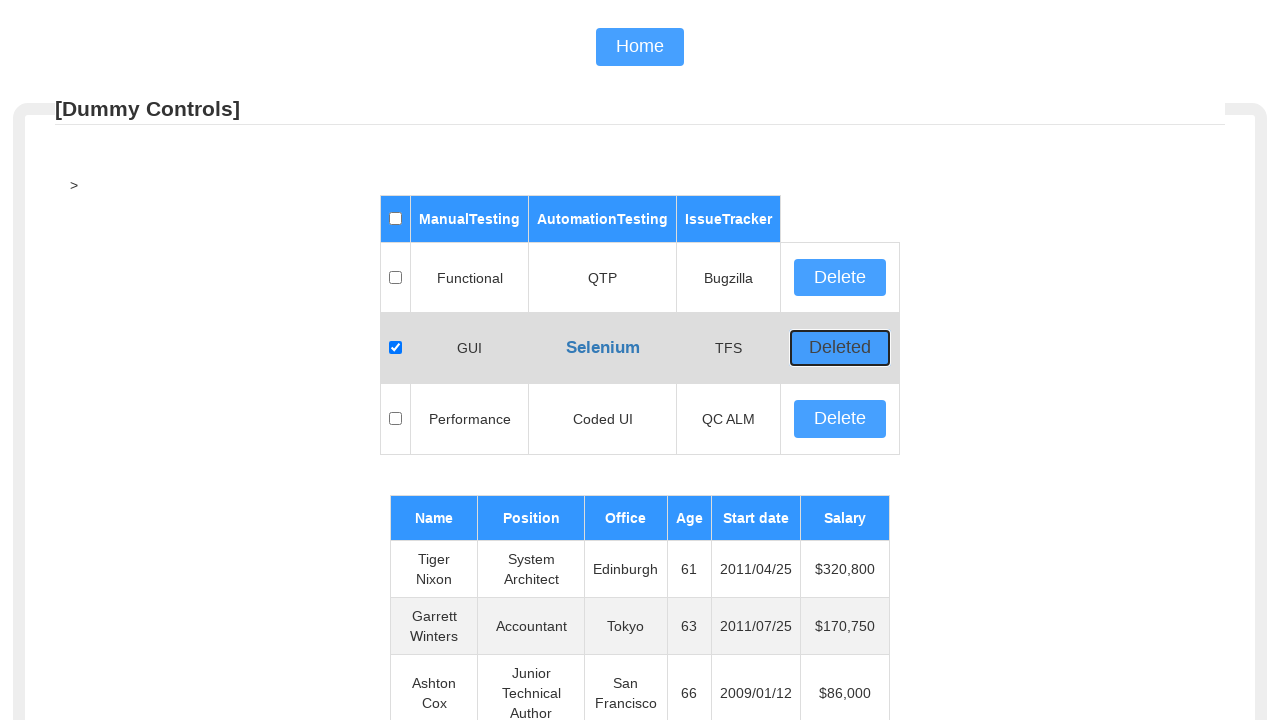

Retrieved cells from current table row
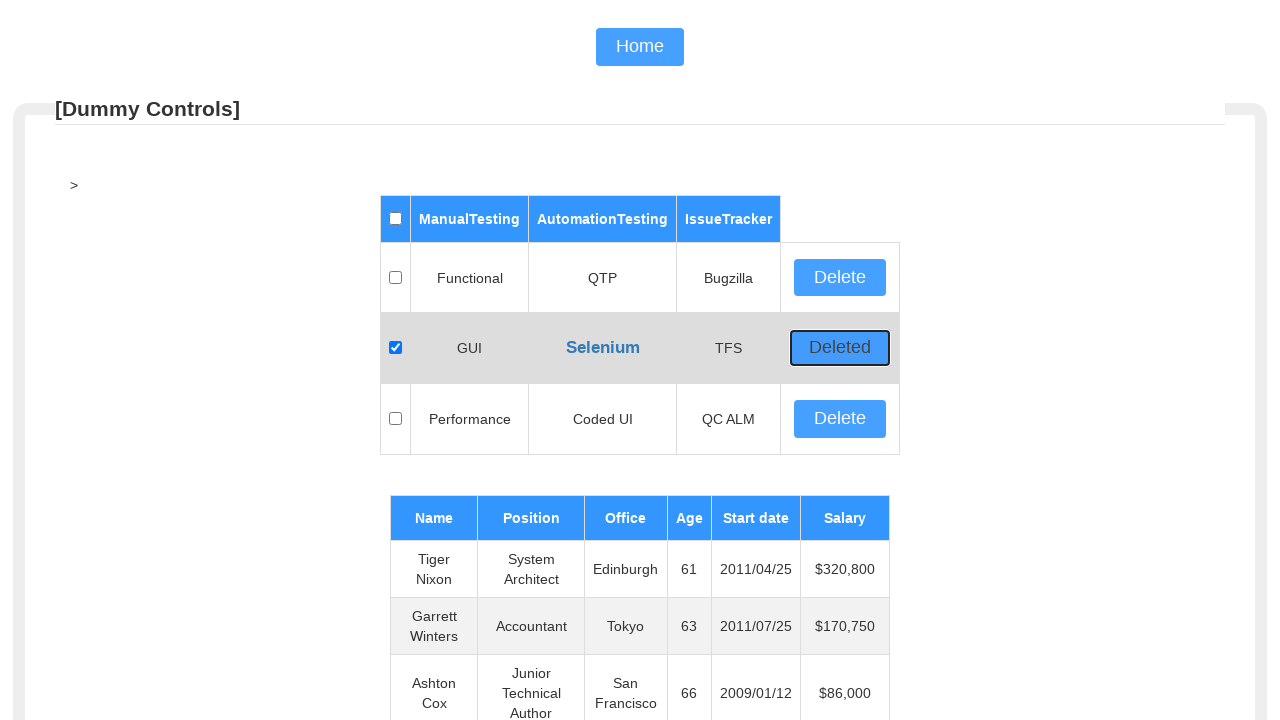

Retrieved cells from row 1
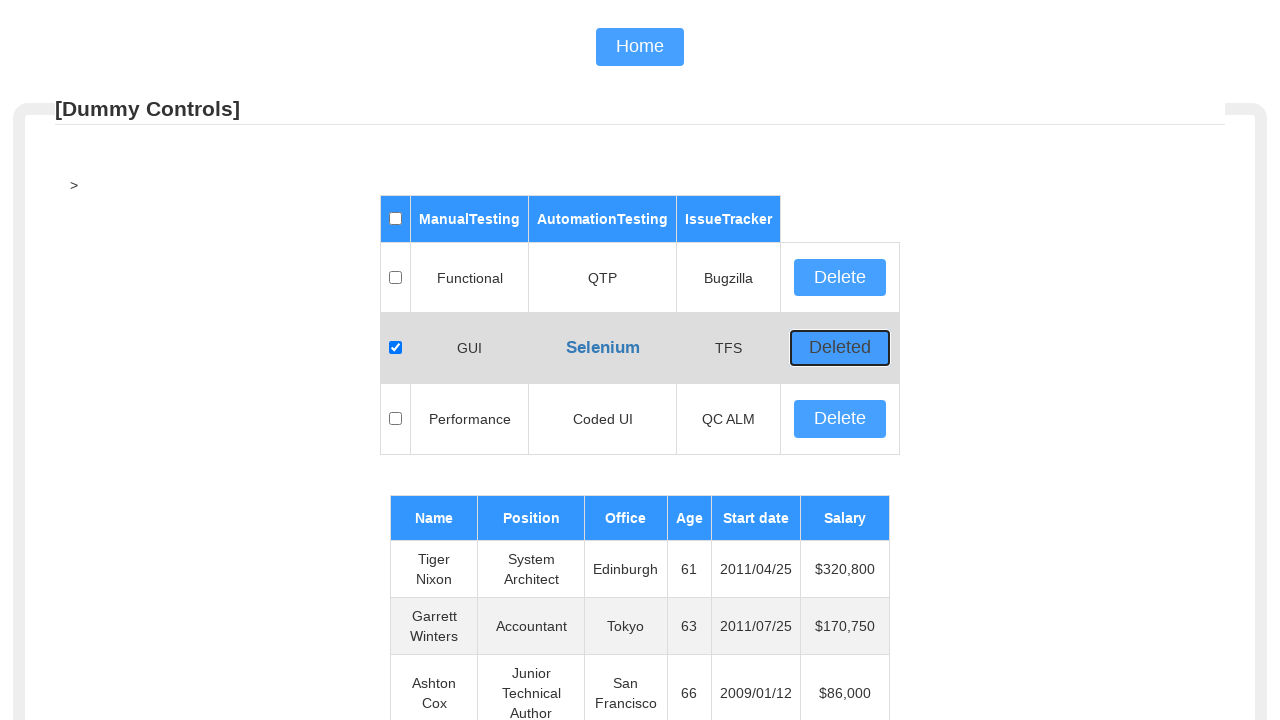

Retrieved text content from row 1, column 1
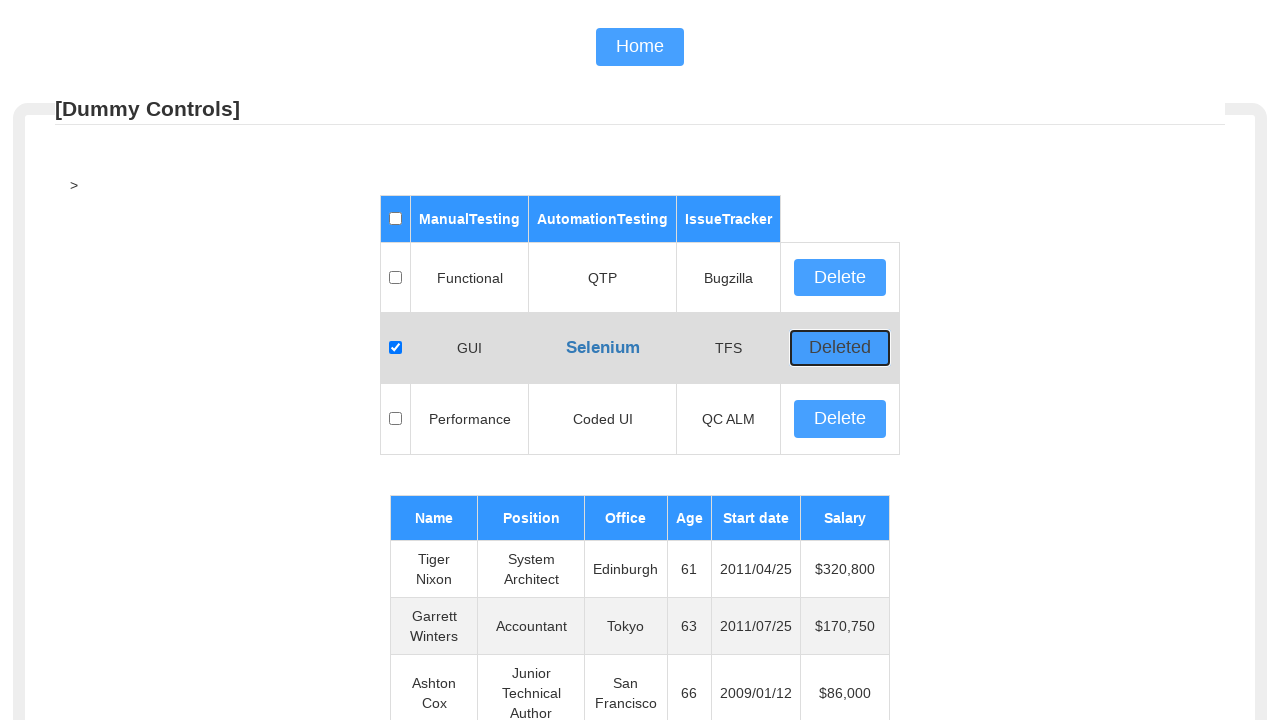

Retrieved text content from row 1, column 2
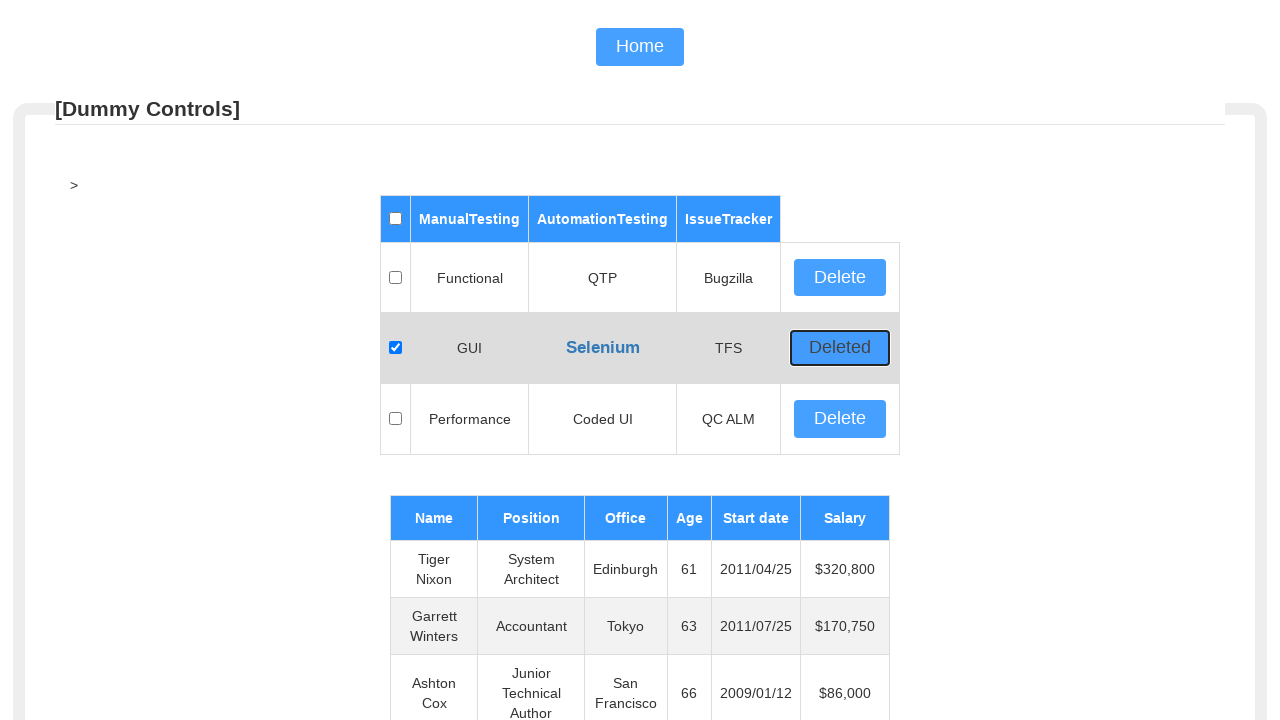

Retrieved text content from row 1, column 3
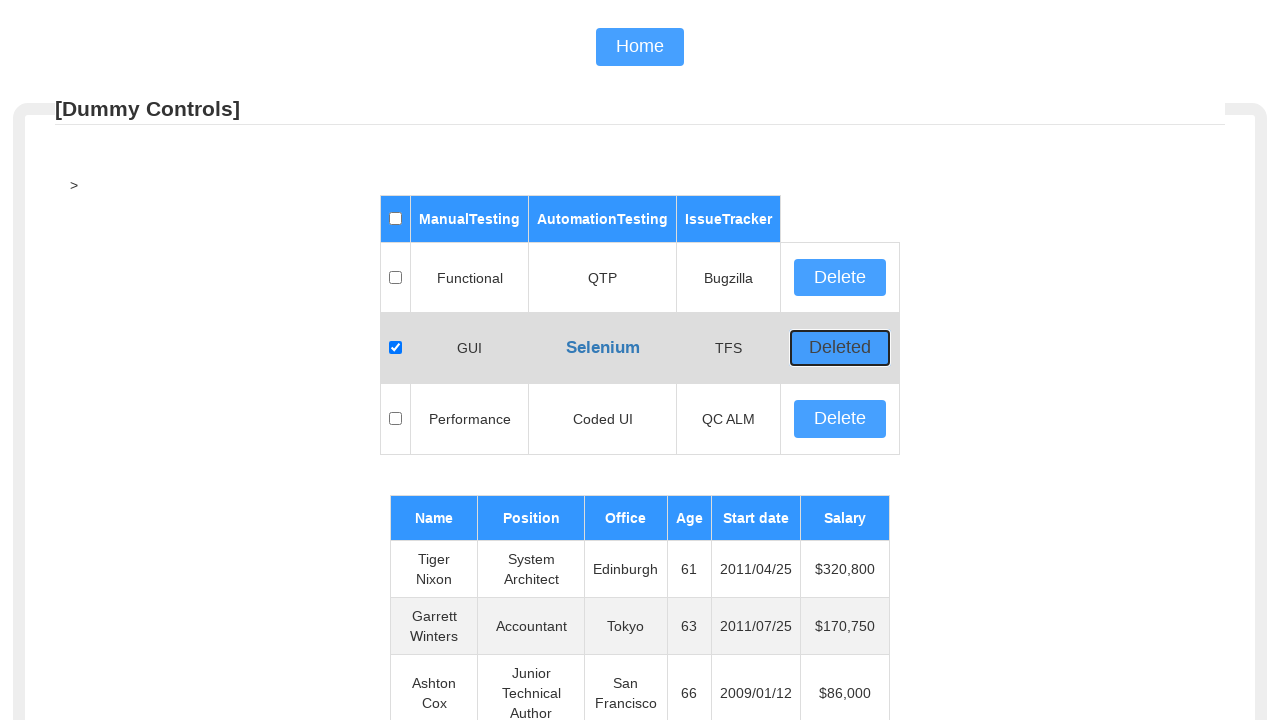

Clicked checkbox in first column of QTP row at (396, 277) on xpath=//table[@id='table01']/tbody/tr >> nth=0 >> td >> nth=0 >> input
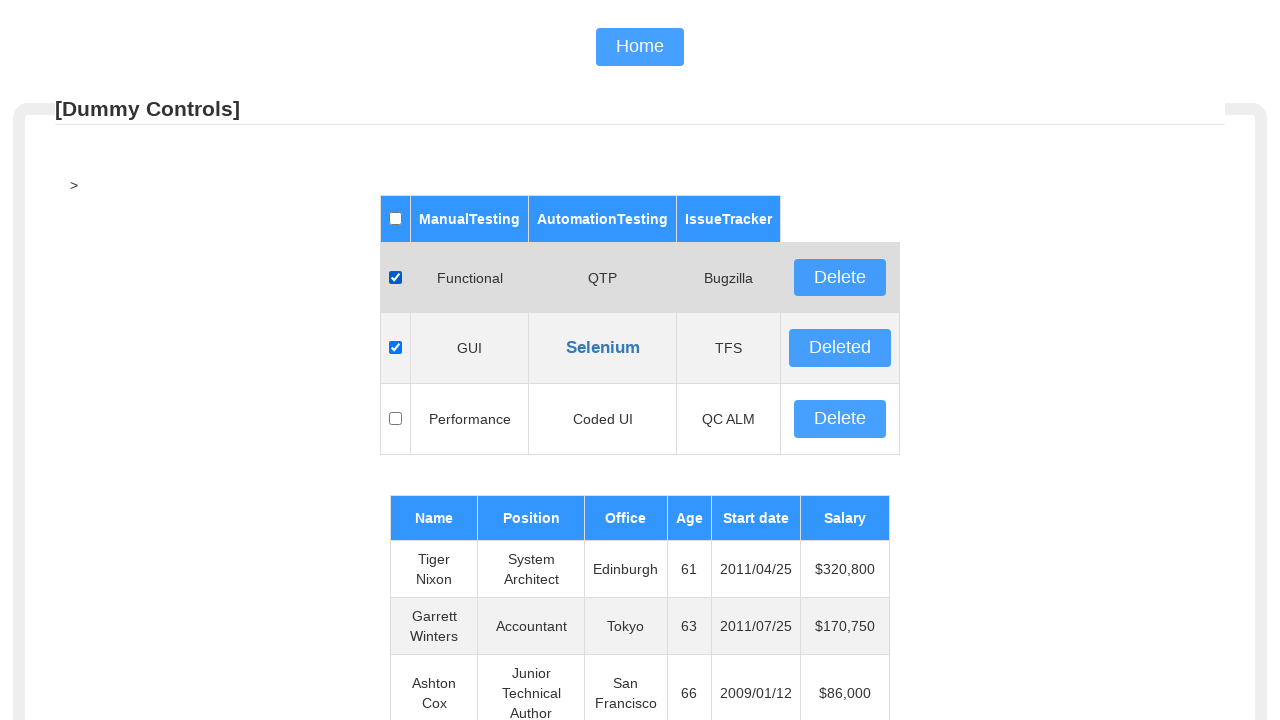

Clicked input element in fifth column of QTP row at (840, 278) on xpath=//table[@id='table01']/tbody/tr >> nth=0 >> td >> nth=4 >> input
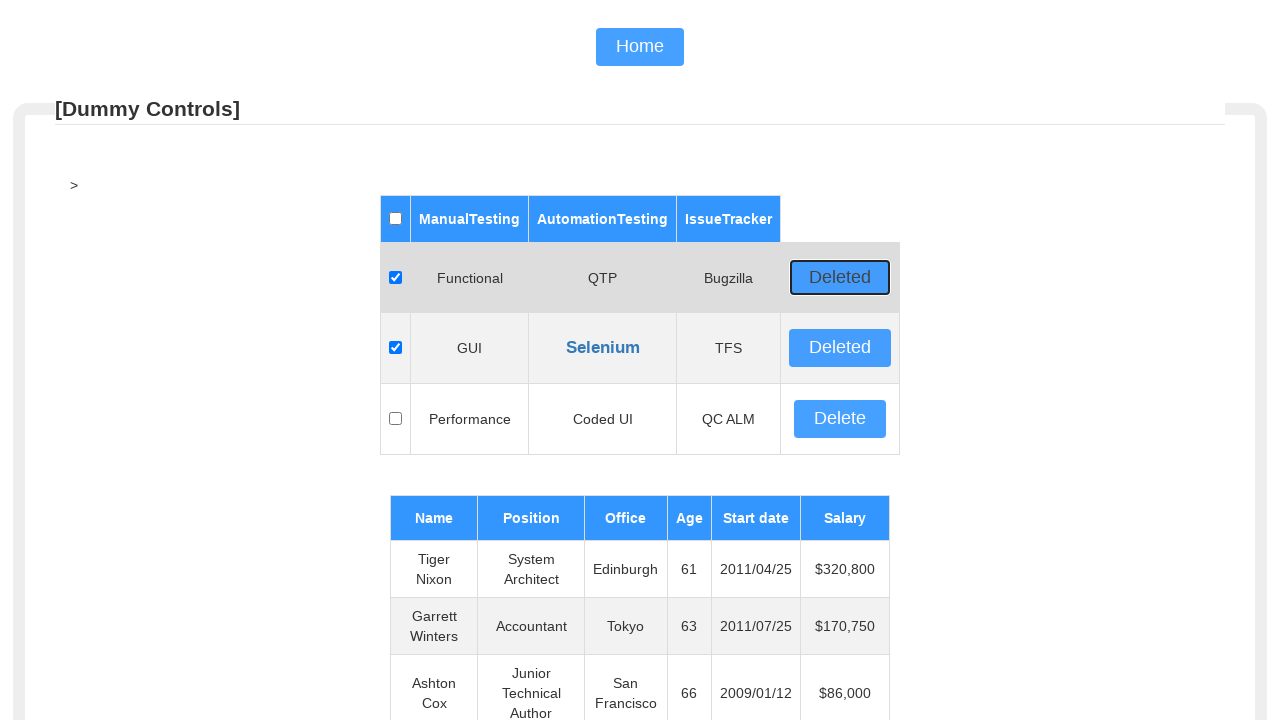

Retrieved cells from row 2
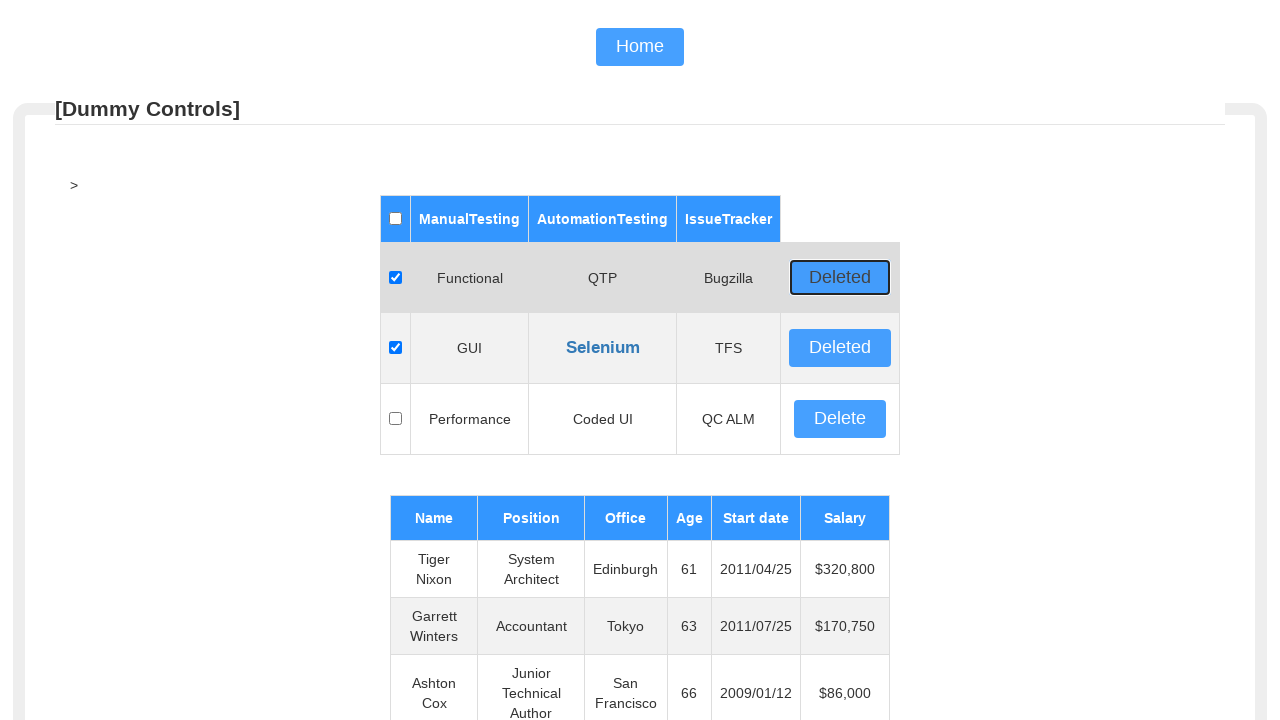

Retrieved text content from row 2, column 1
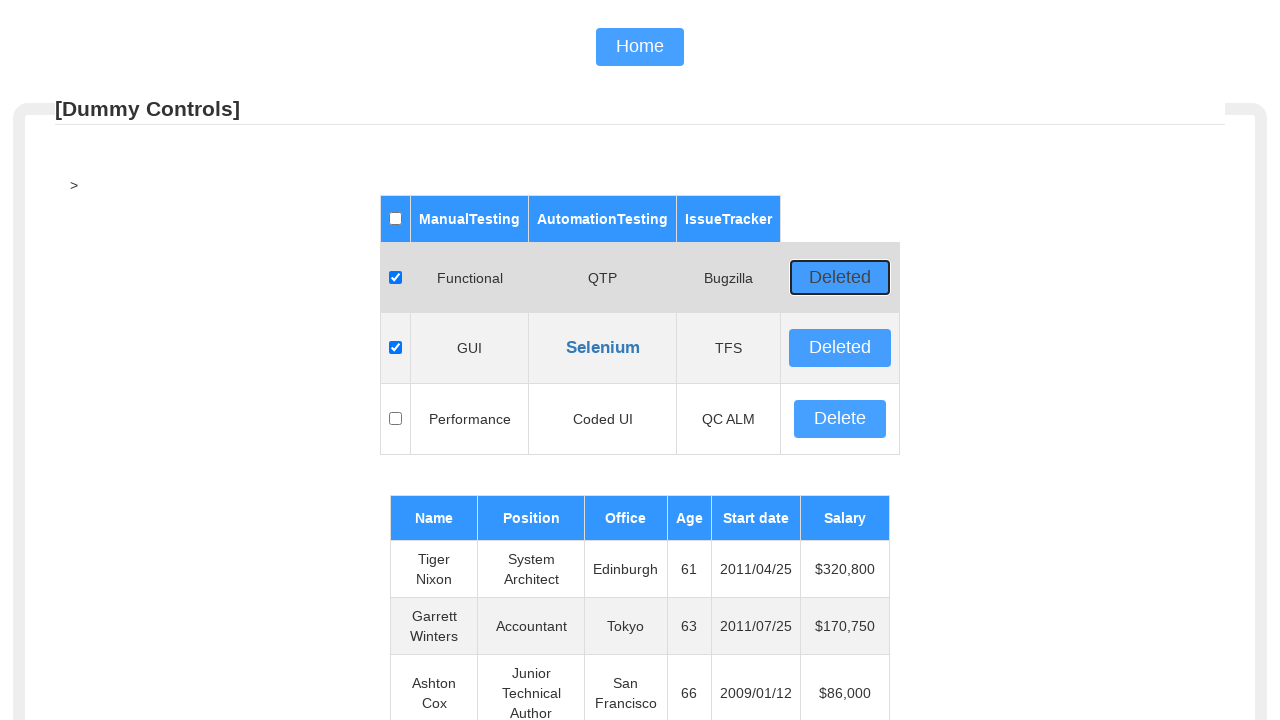

Retrieved text content from row 2, column 2
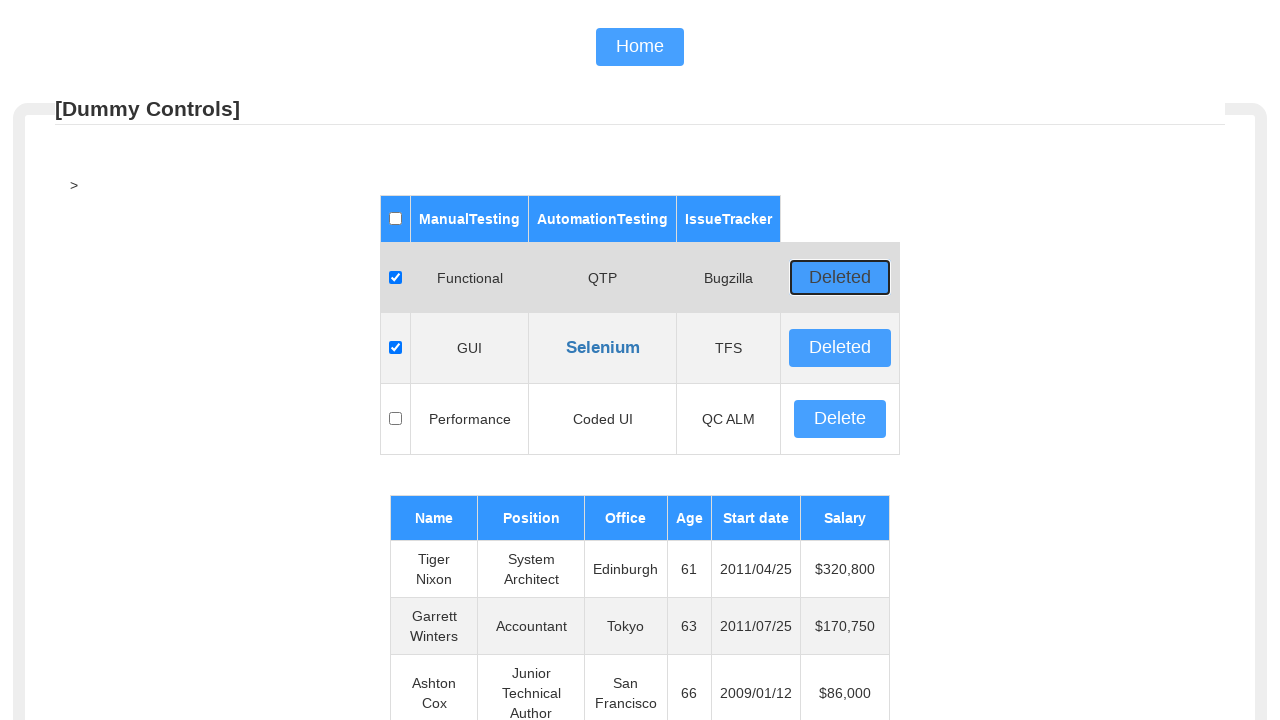

Retrieved text content from row 2, column 3
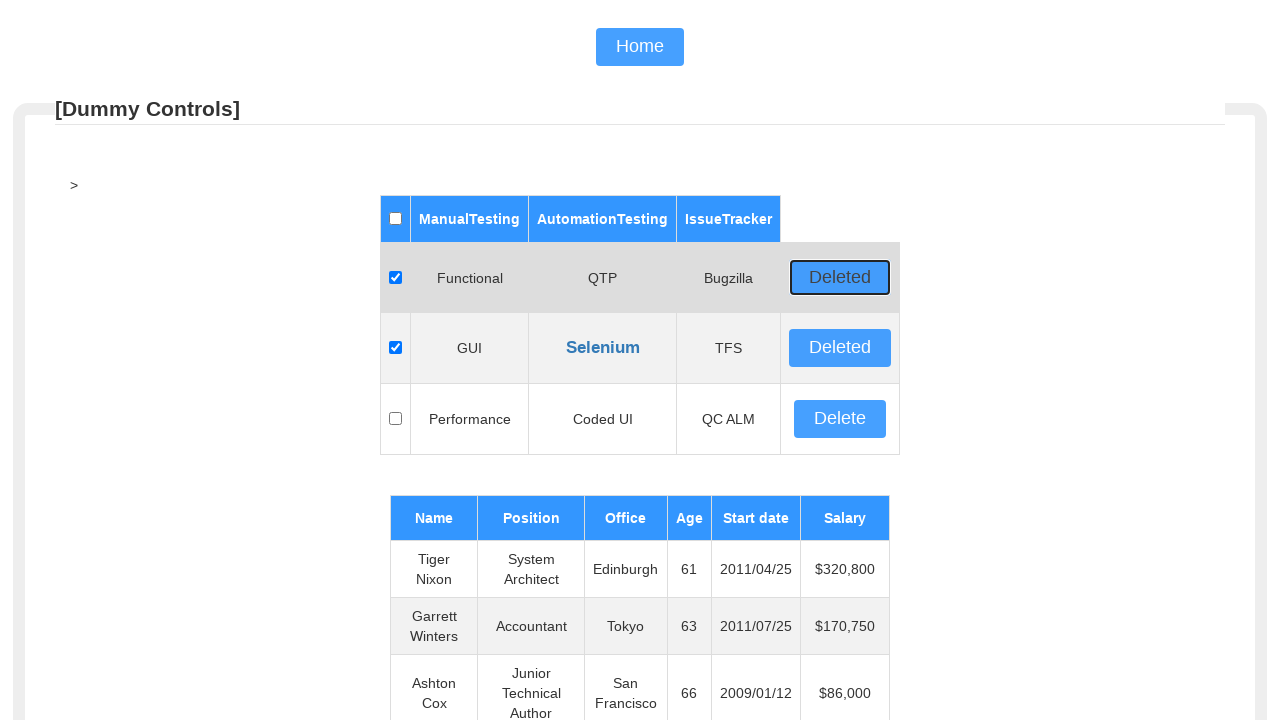

Retrieved text content from row 2, column 4
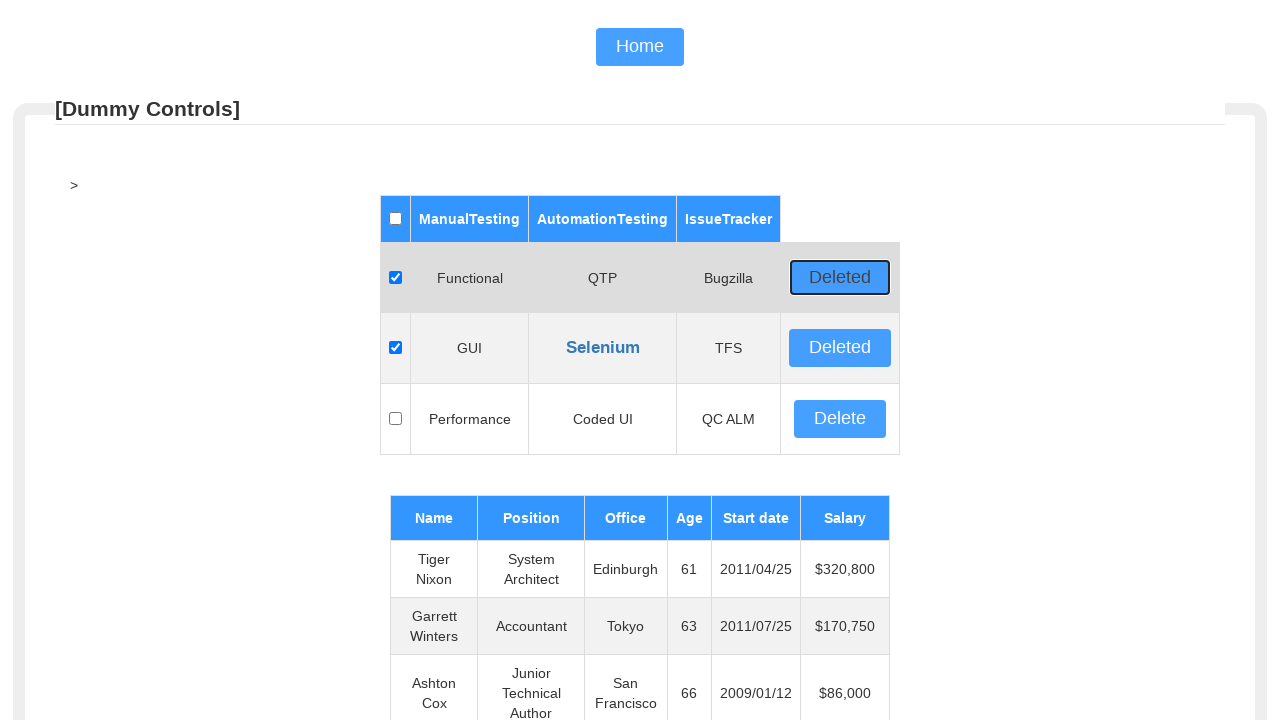

Retrieved text content from row 2, column 5
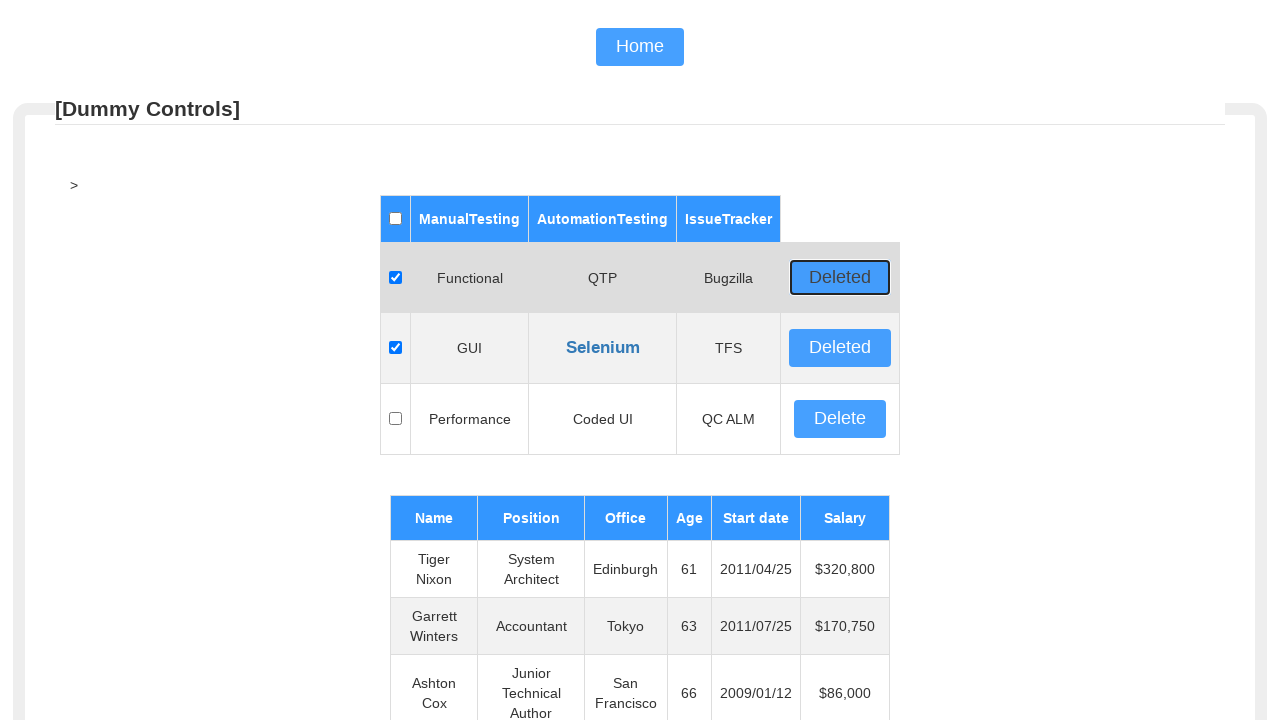

Retrieved cells from row 3
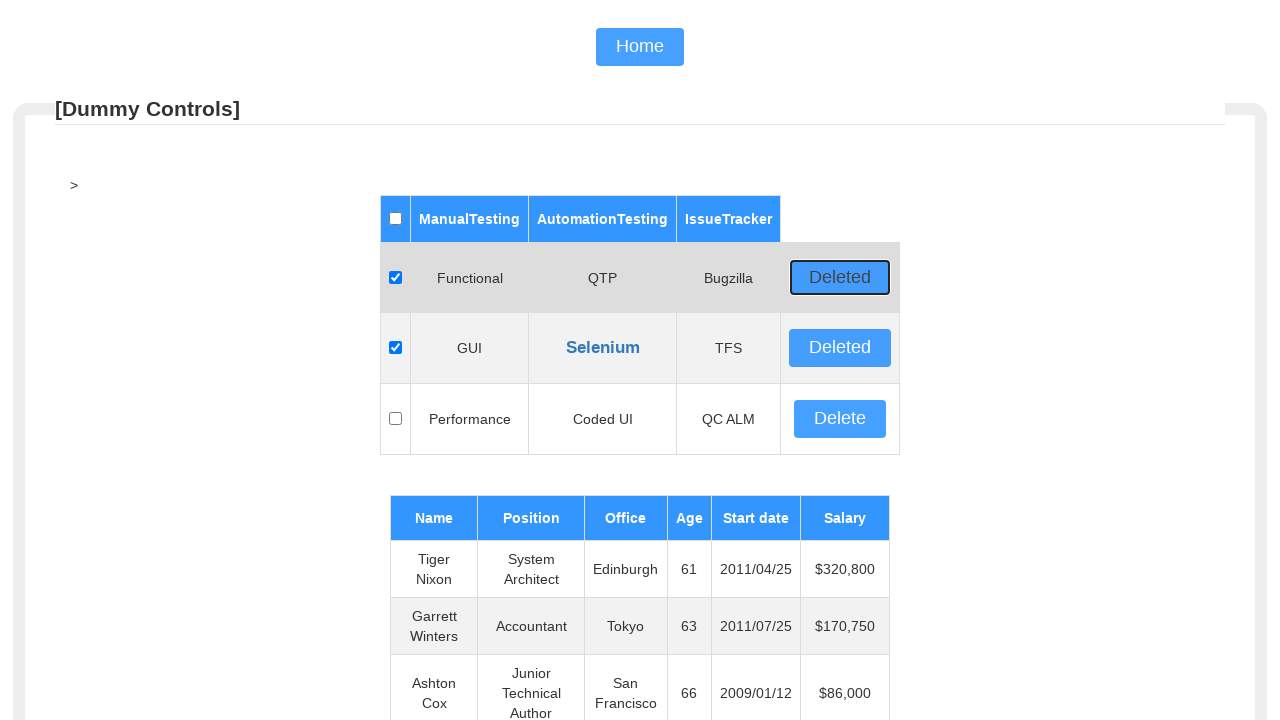

Retrieved text content from row 3, column 1
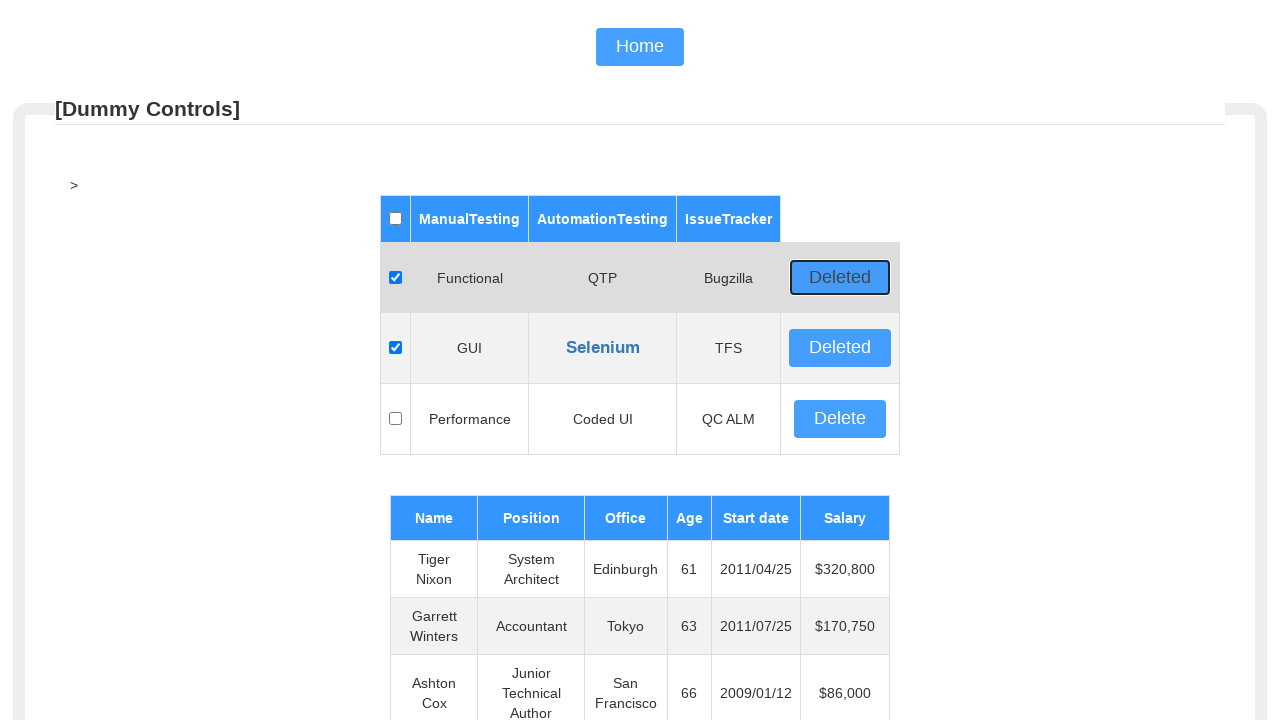

Retrieved text content from row 3, column 2
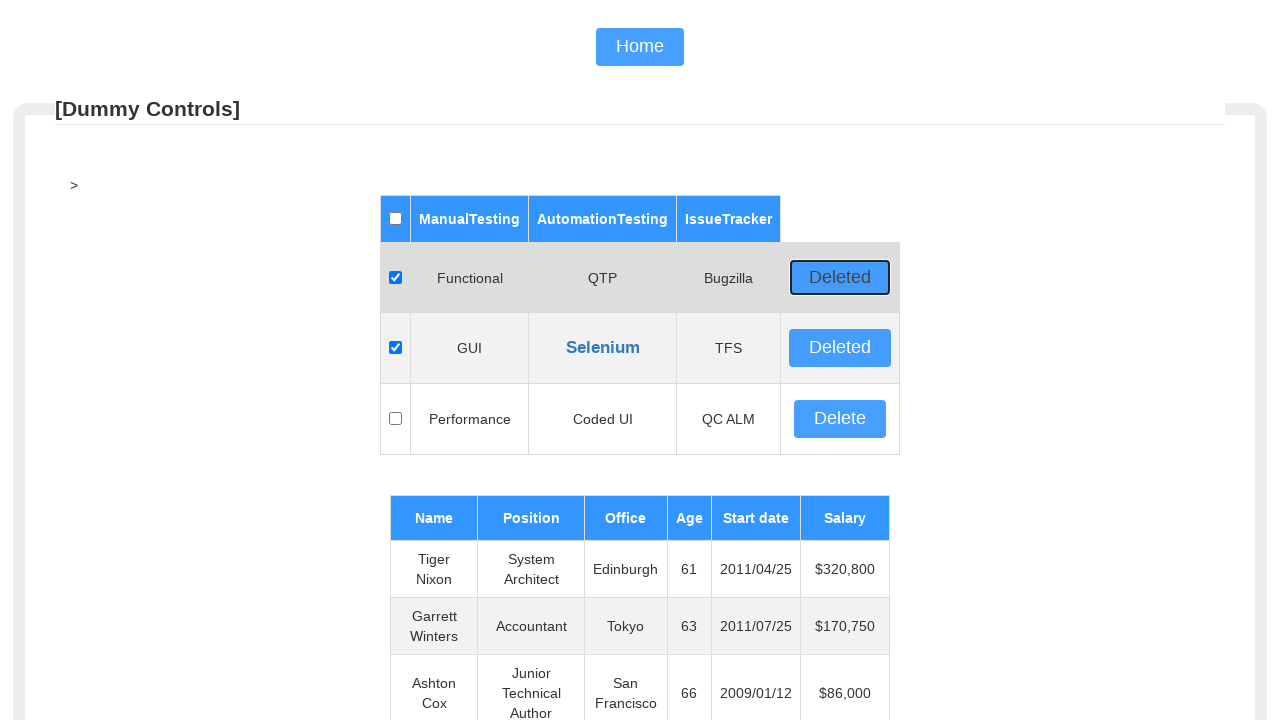

Retrieved text content from row 3, column 3
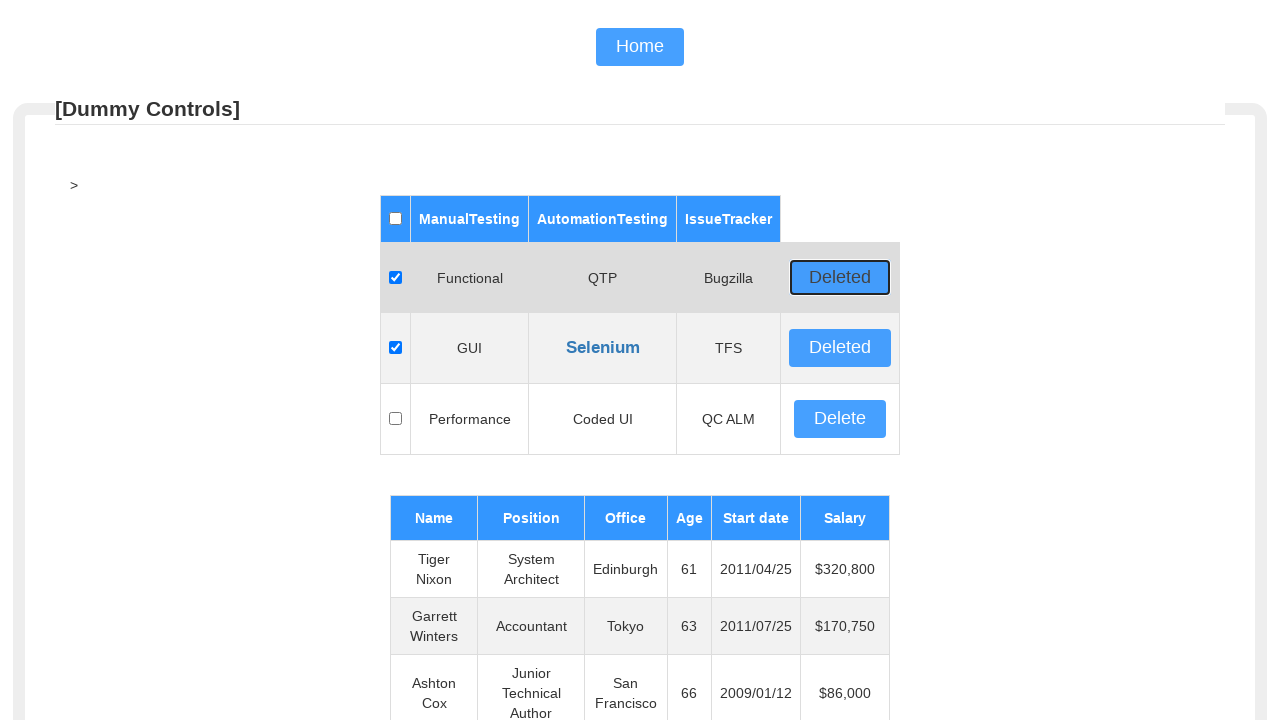

Retrieved text content from row 3, column 4
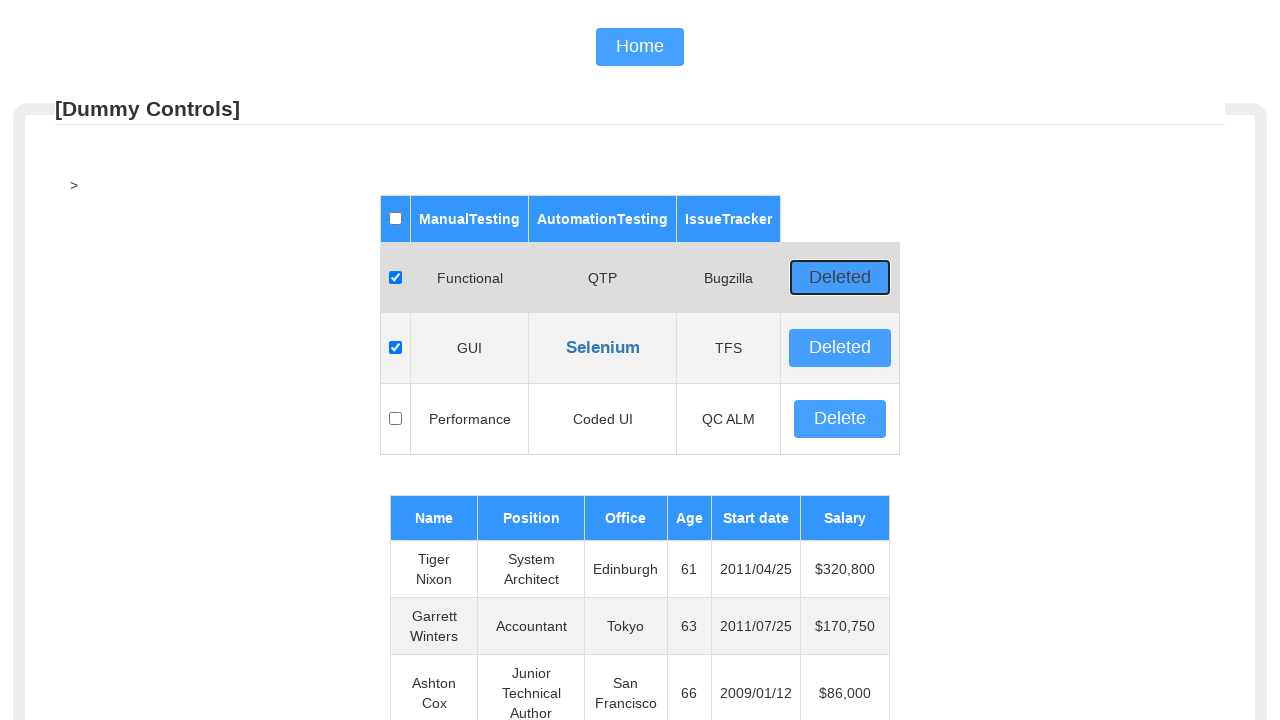

Retrieved text content from row 3, column 5
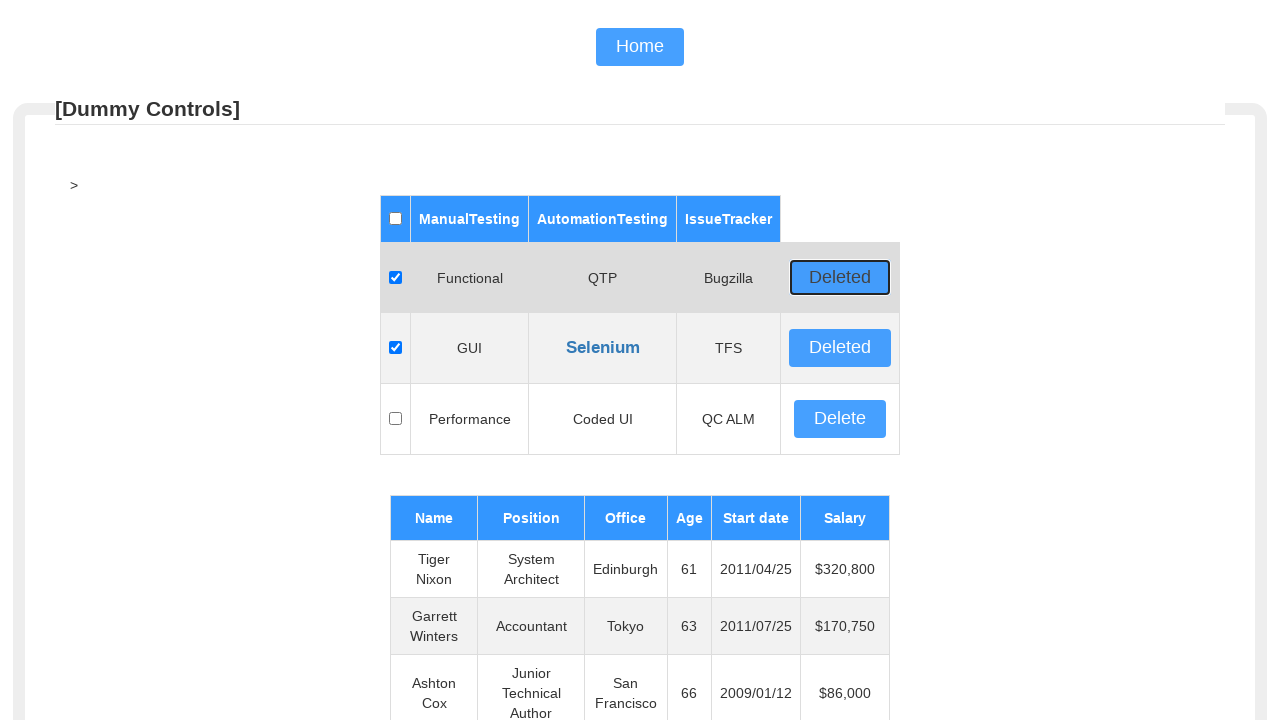

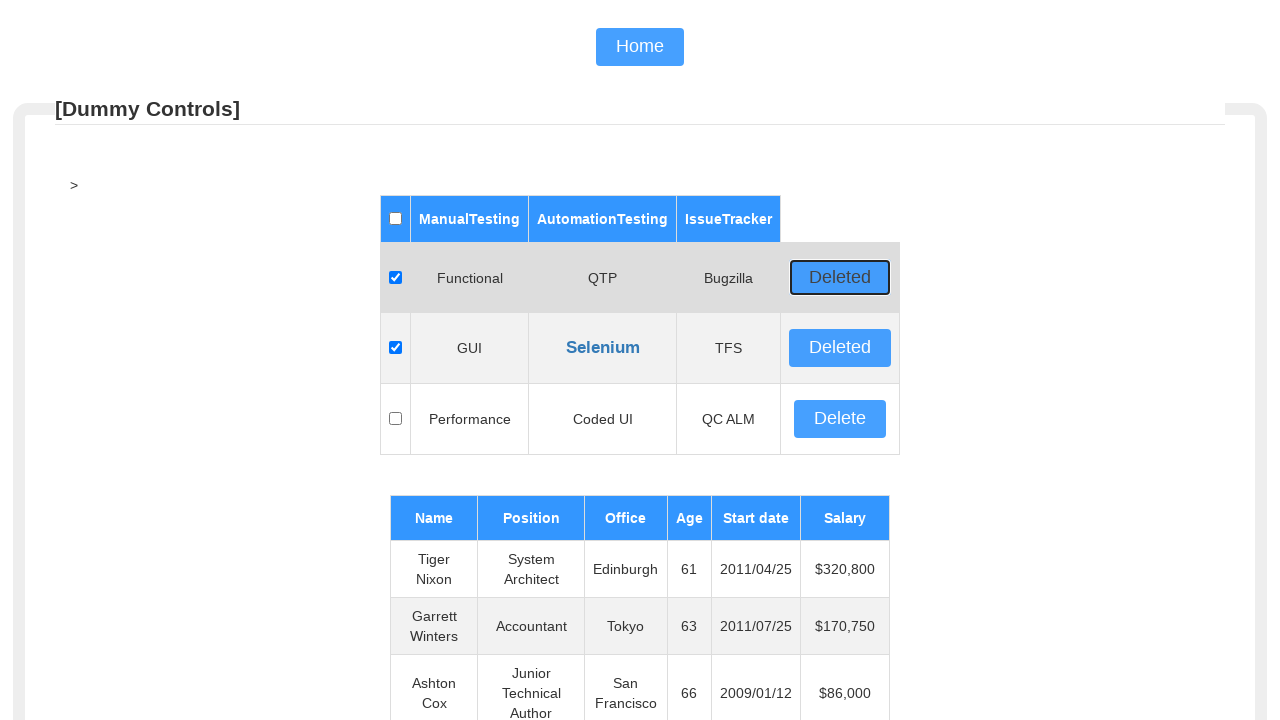